Tests an e-commerce grocery shopping flow by adding specific items (Brocolli, Carrot, Brinjal) to cart, proceeding to checkout, and applying a promo code

Starting URL: https://rahulshettyacademy.com/seleniumPractise/#/

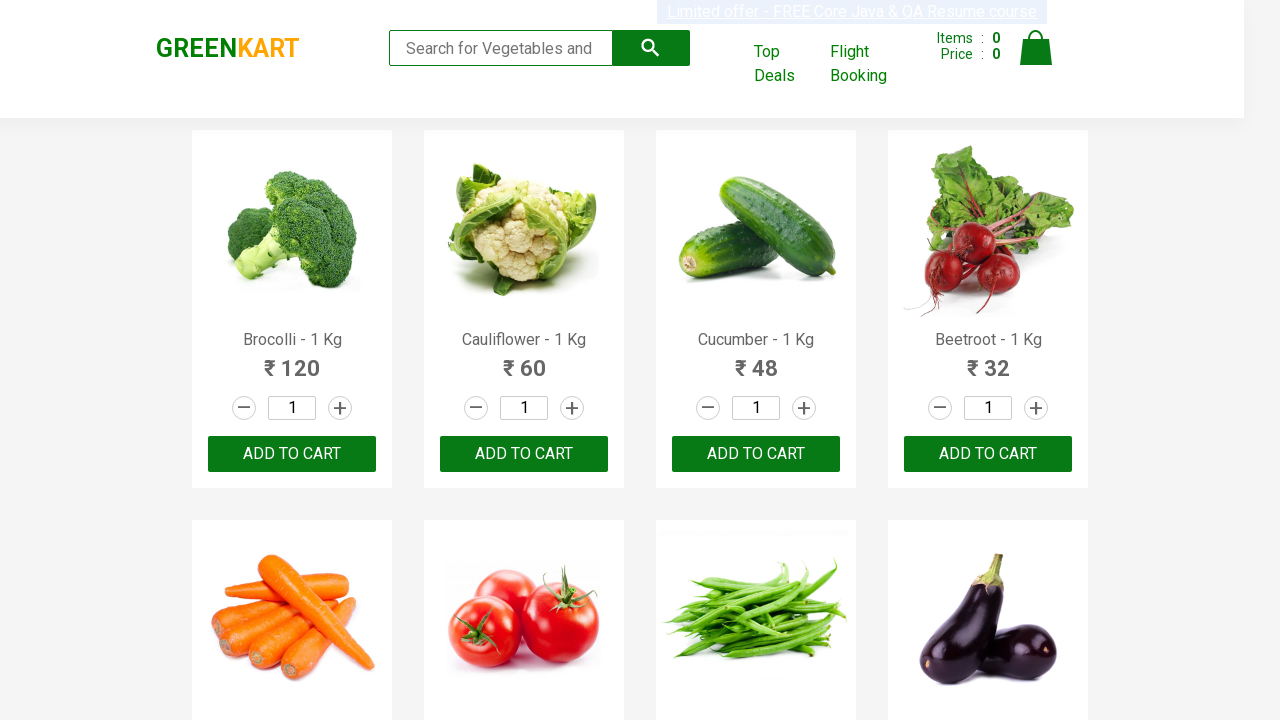

Waited for products to load on Greenkart page
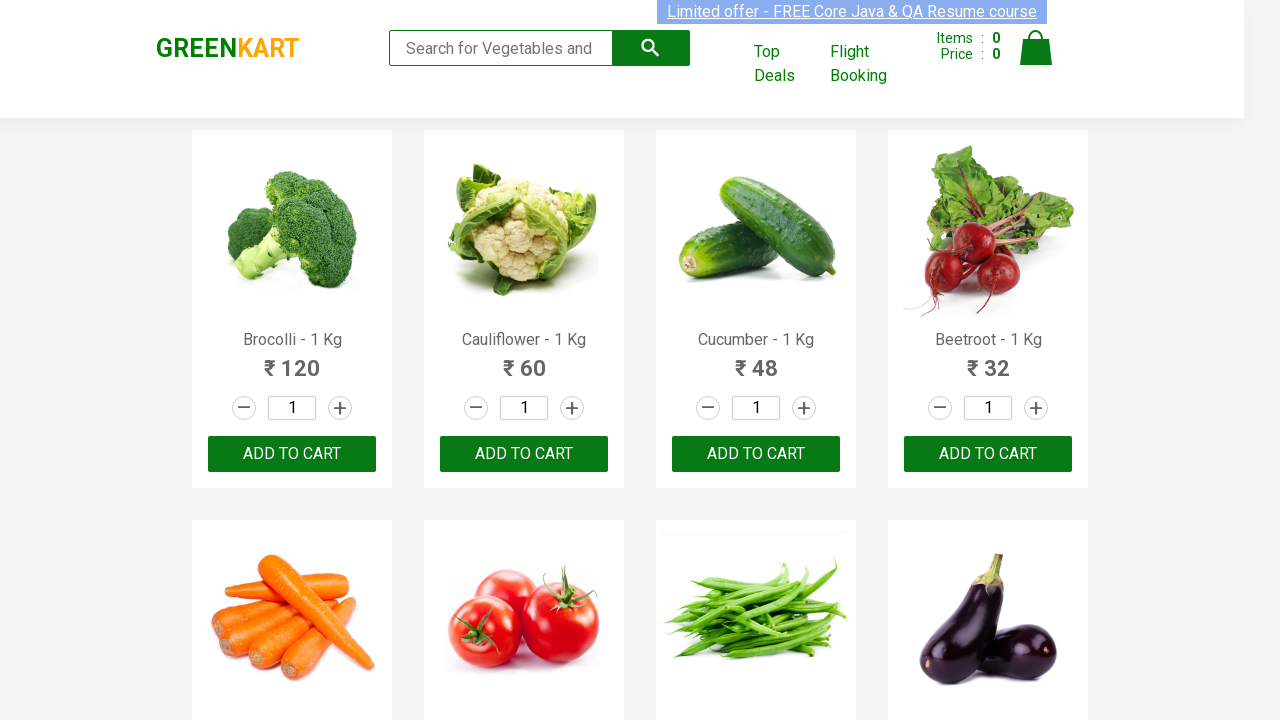

Added Brocolli to cart at (292, 454) on div.product-action >> nth=0
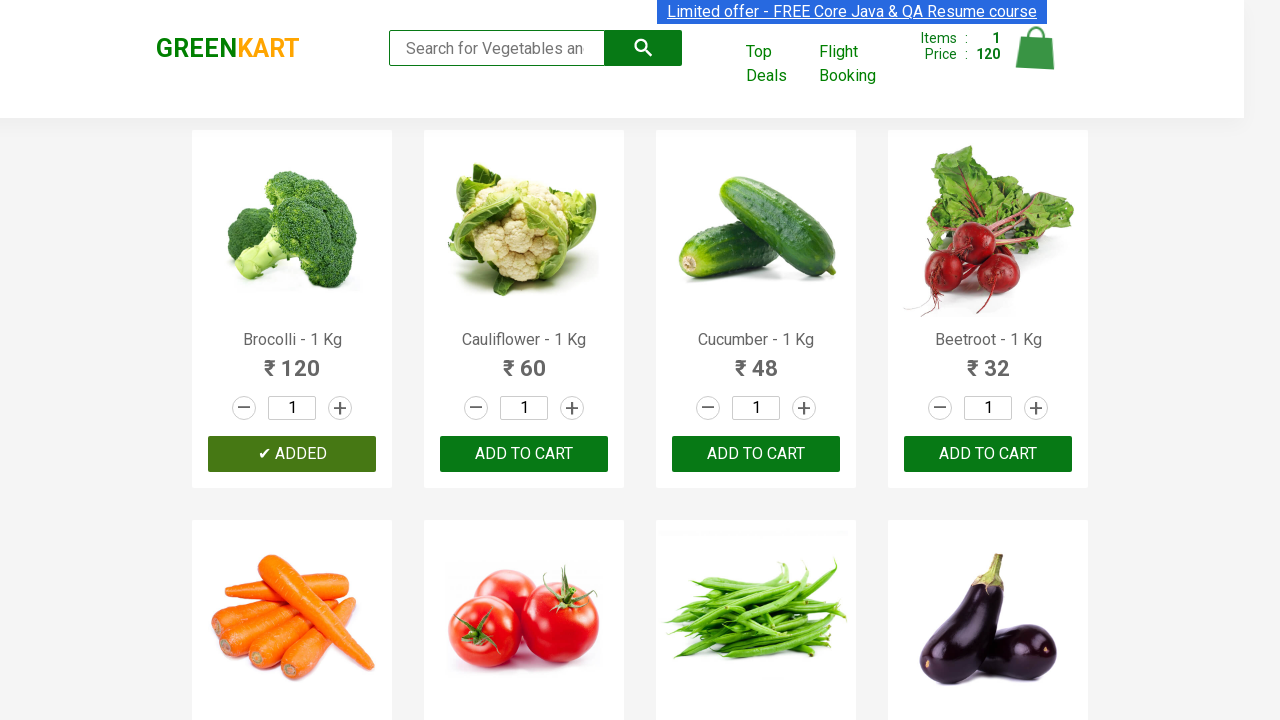

Added Carrot to cart at (292, 360) on div.product-action >> nth=4
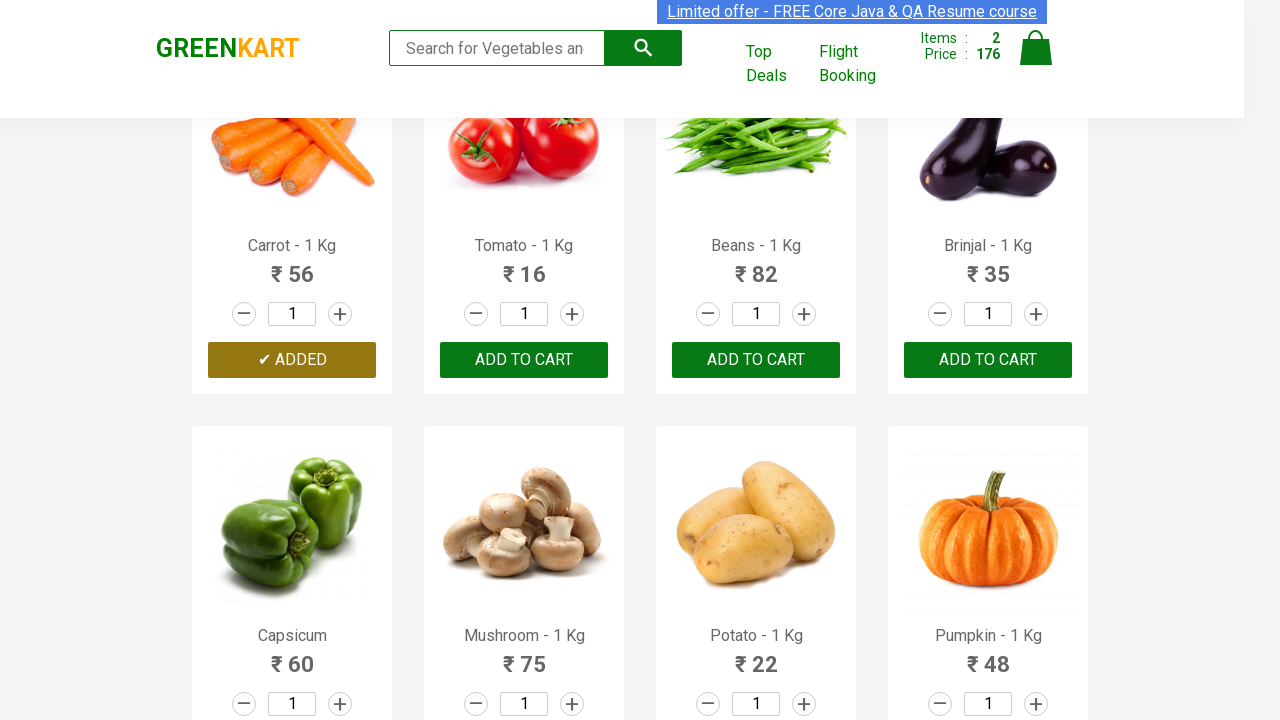

Added Brinjal to cart at (988, 360) on div.product-action >> nth=7
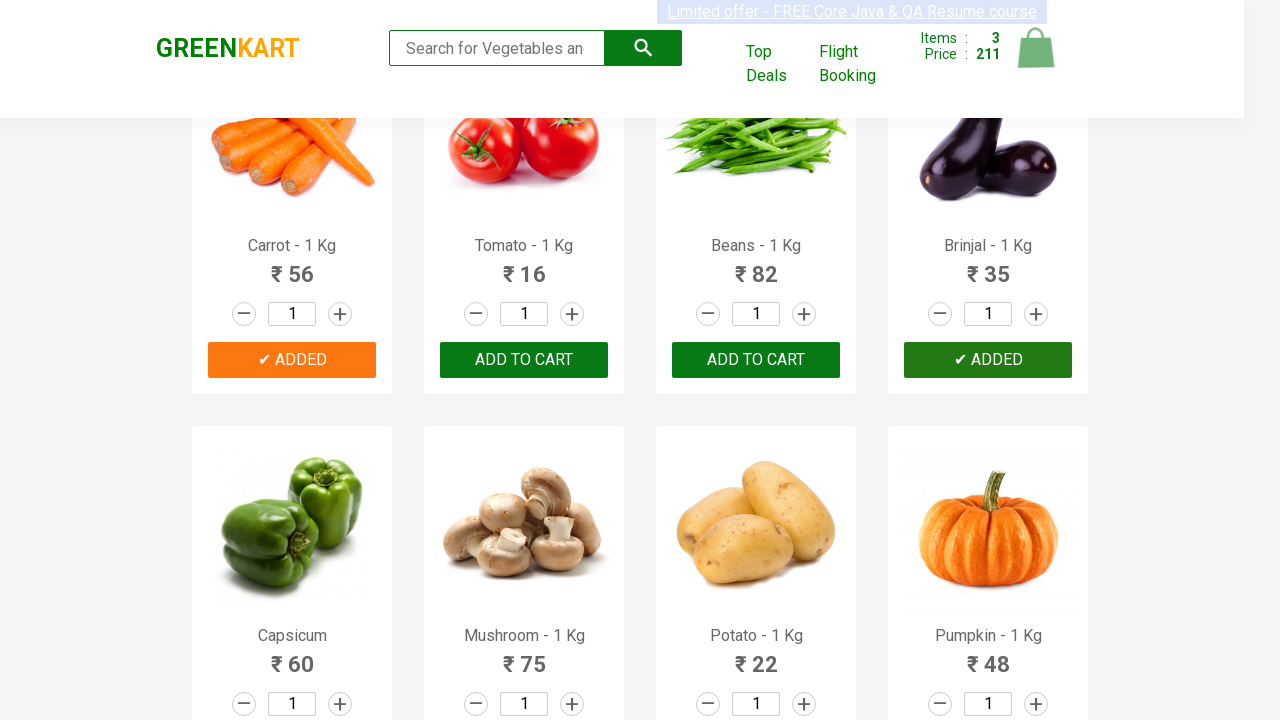

Clicked on cart icon to view cart at (1036, 48) on img[alt='Cart']
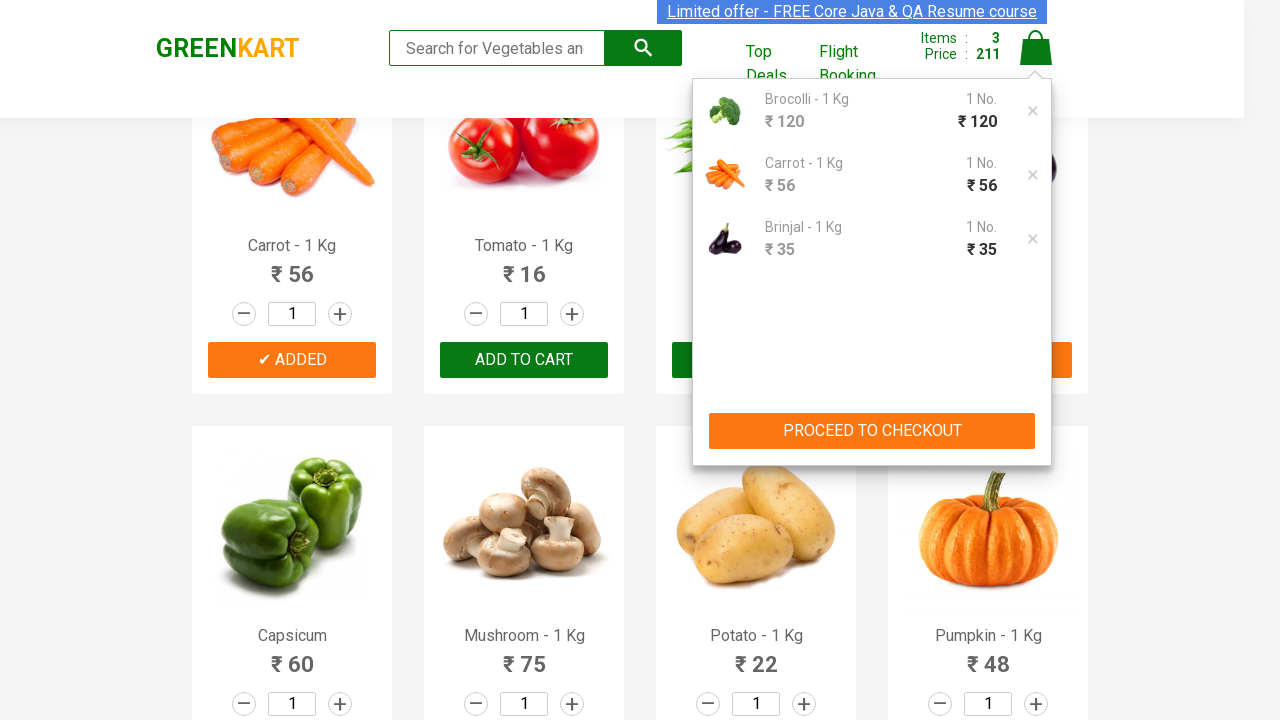

Clicked 'Proceed to Checkout' button at (872, 431) on div.action-block button:has-text('PROCEED TO CHECKOUT')
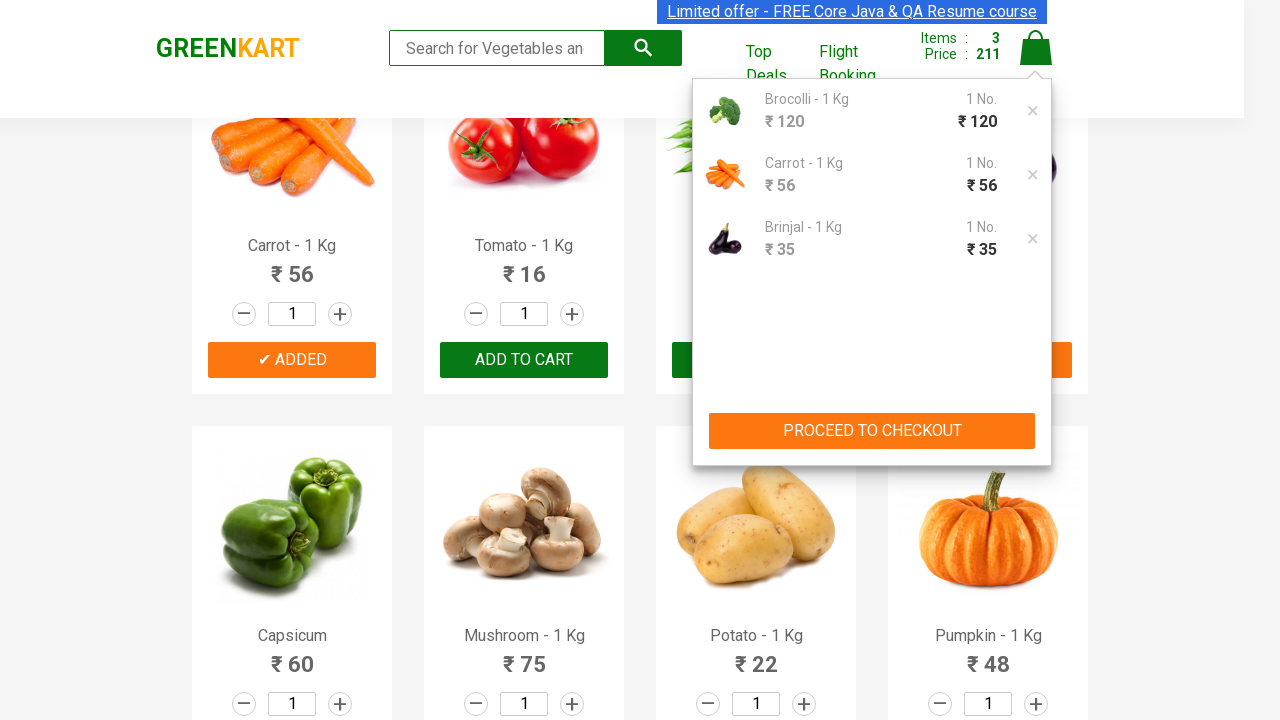

Entered promo code 'rahulshettyacademy' on div.promoWrapper input[type='text']
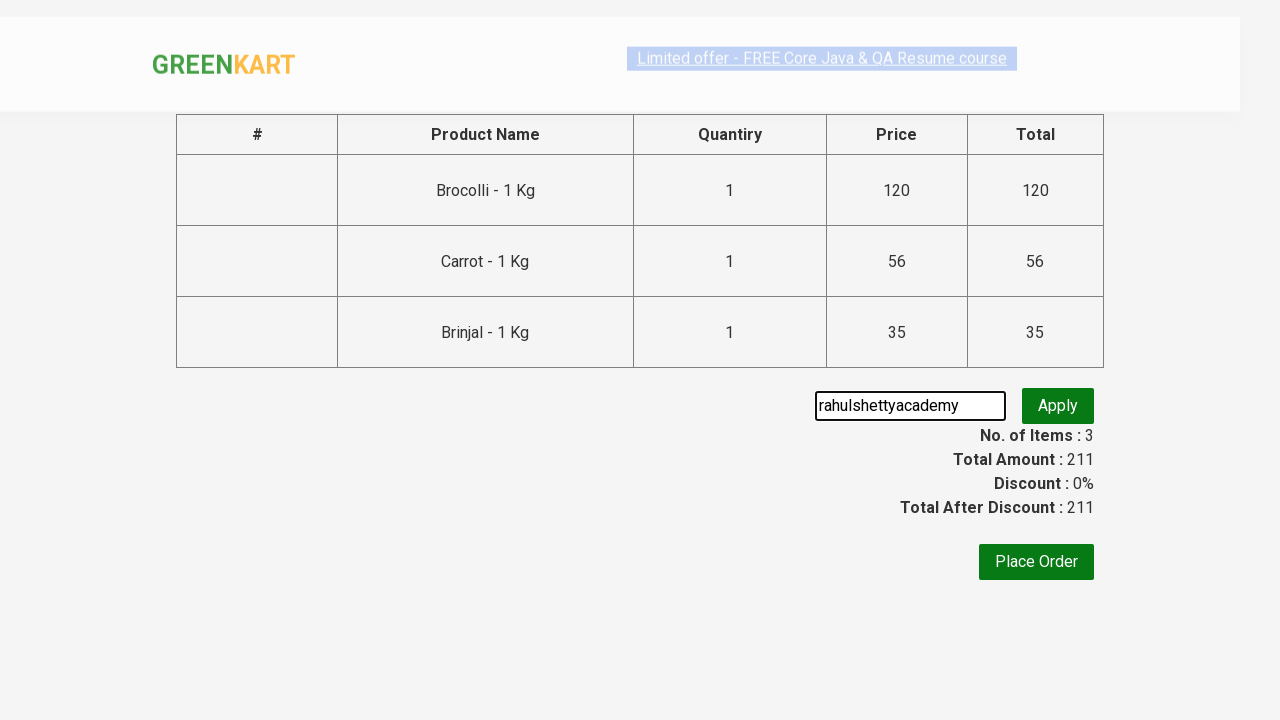

Clicked 'Apply' button to apply promo code at (1058, 406) on div.promoWrapper button.promoBtn
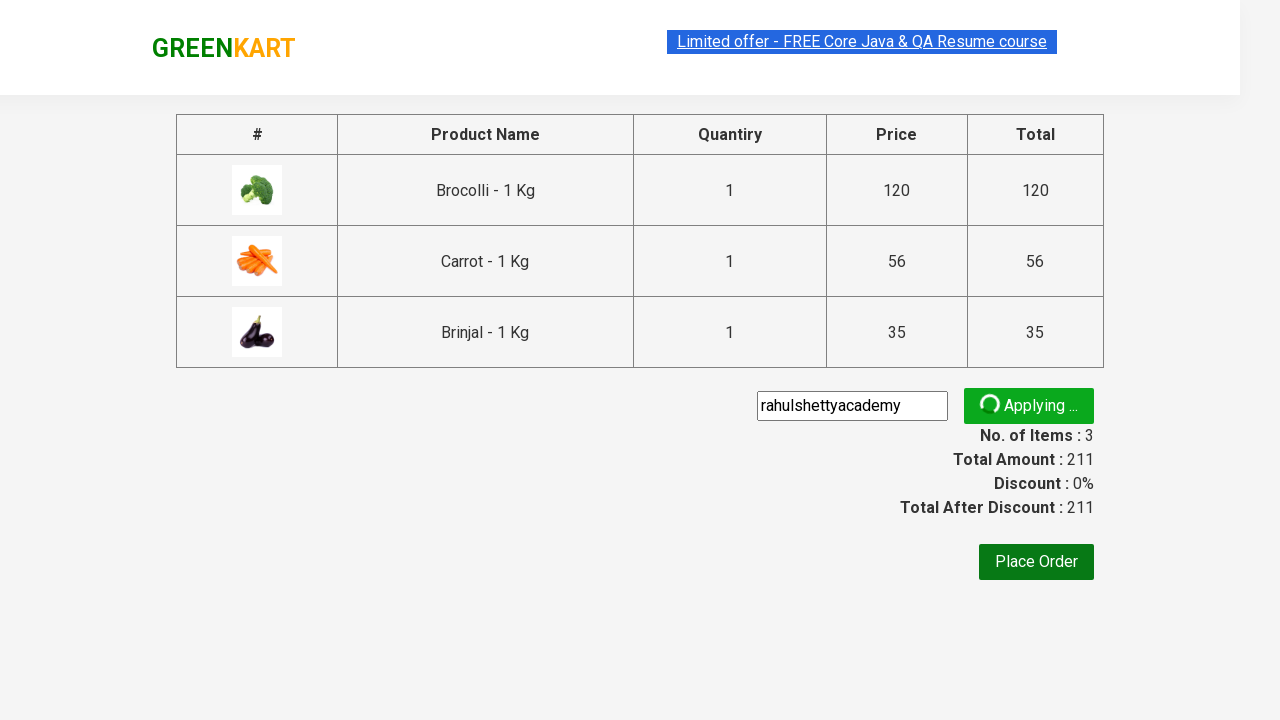

Promo code successfully applied and confirmation message appeared
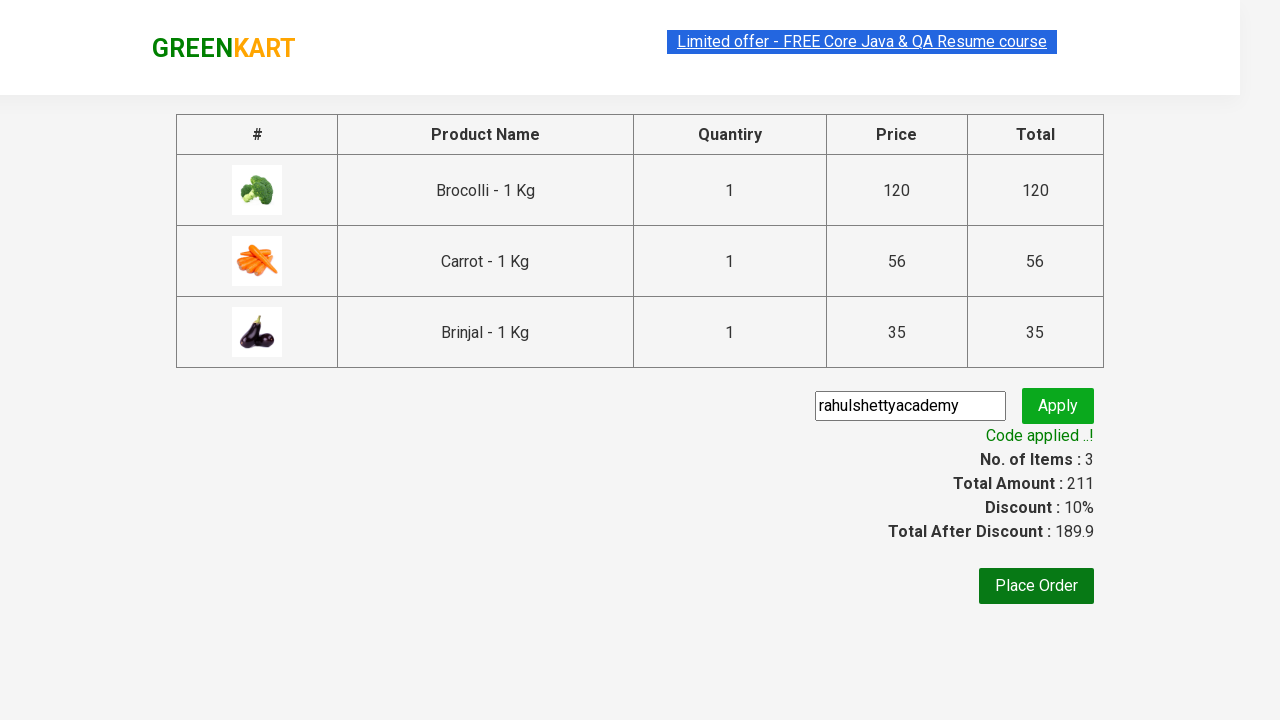

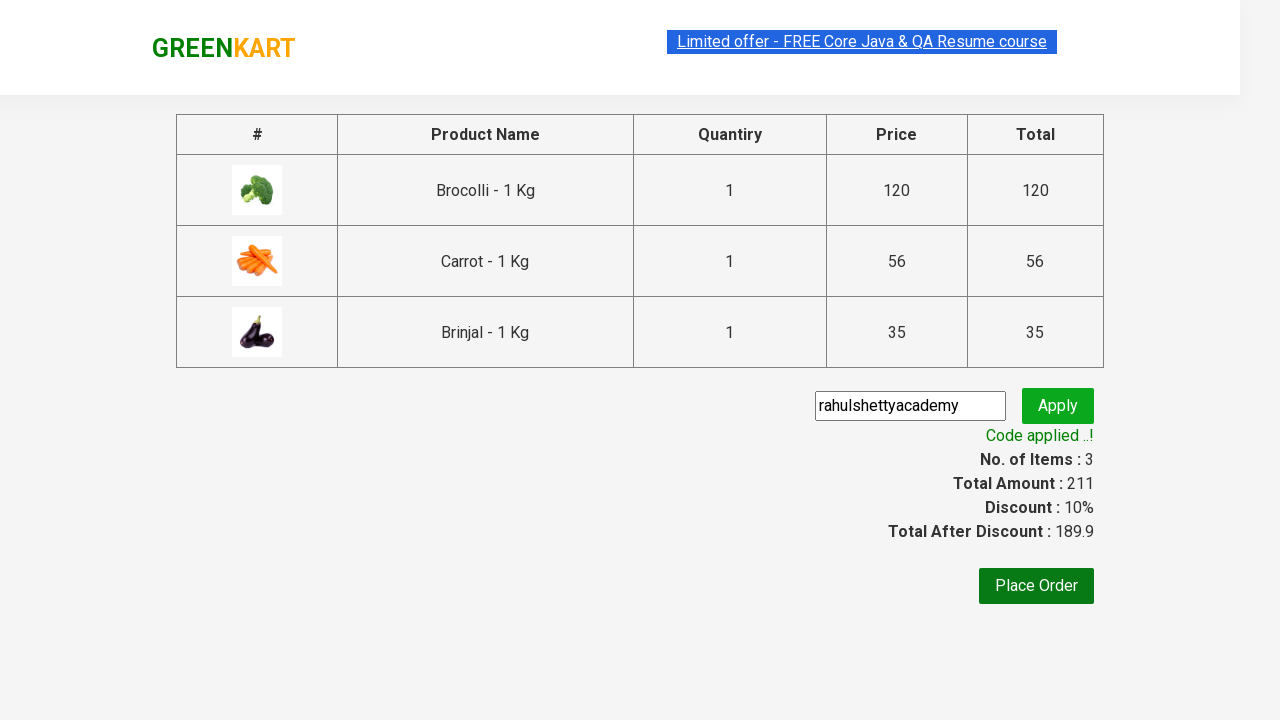